Tests table sorting functionality by clicking a column header to sort, verifying the sorted order, and navigating through pagination to find a specific item (Rice).

Starting URL: https://rahulshettyacademy.com/seleniumPractise/#/offers

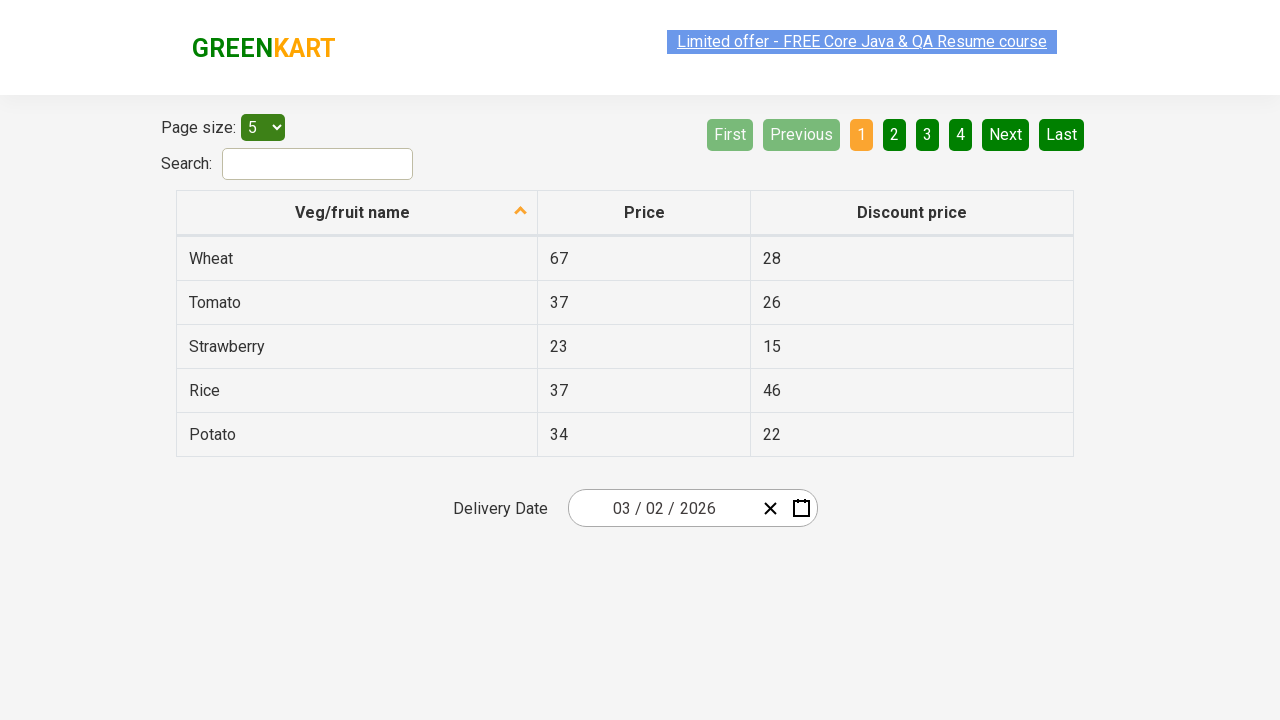

Clicked on column header to sort table by name at (357, 213) on xpath=//table//thead//tr//th[1]
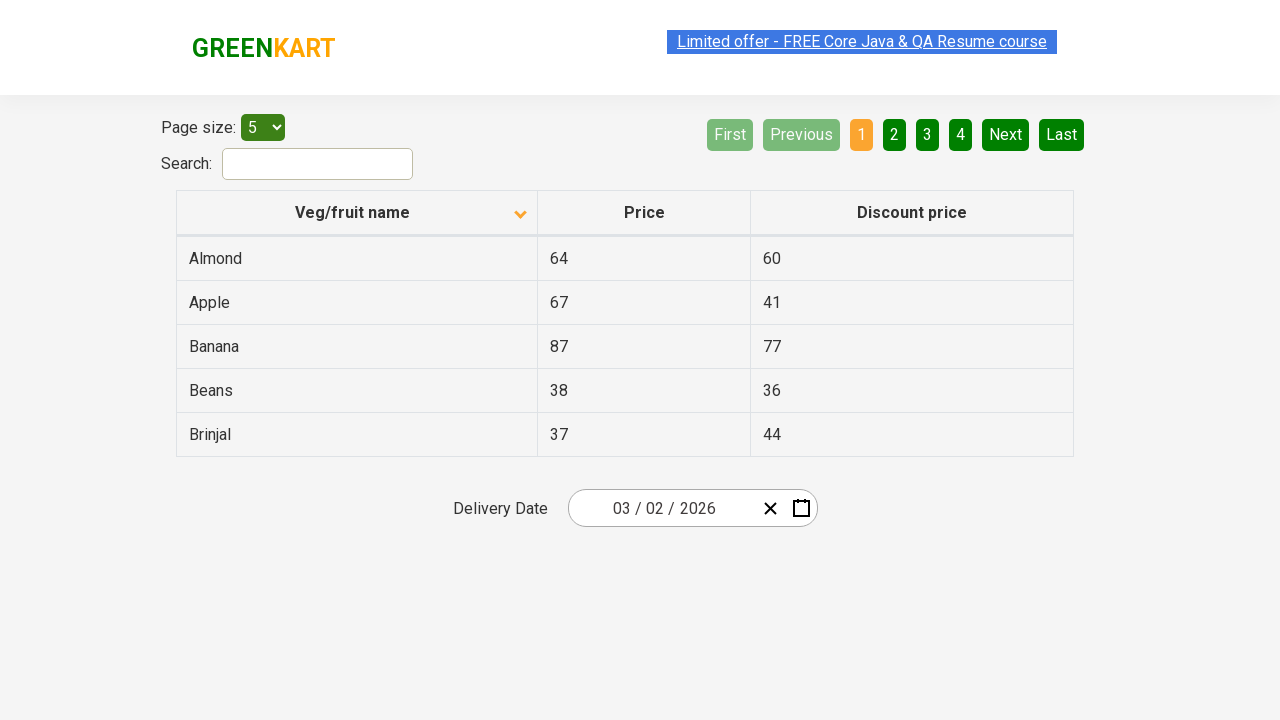

Table loaded after sorting
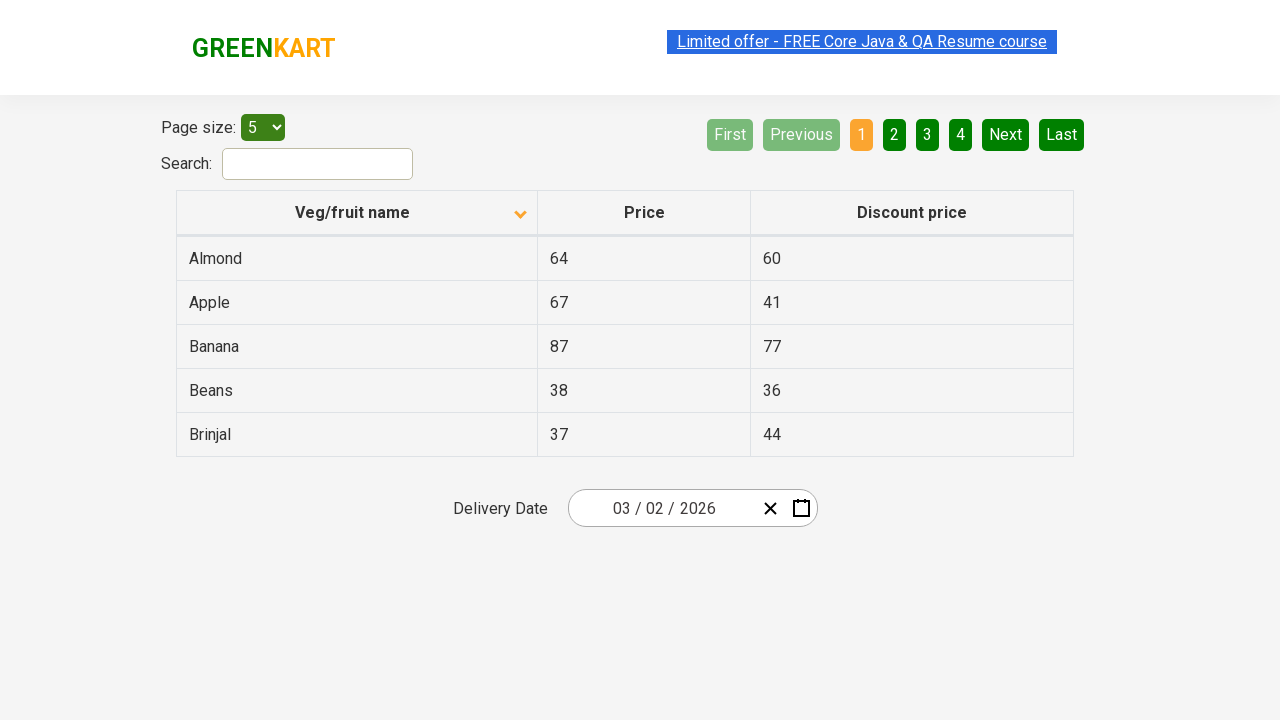

Retrieved 5 names from first column
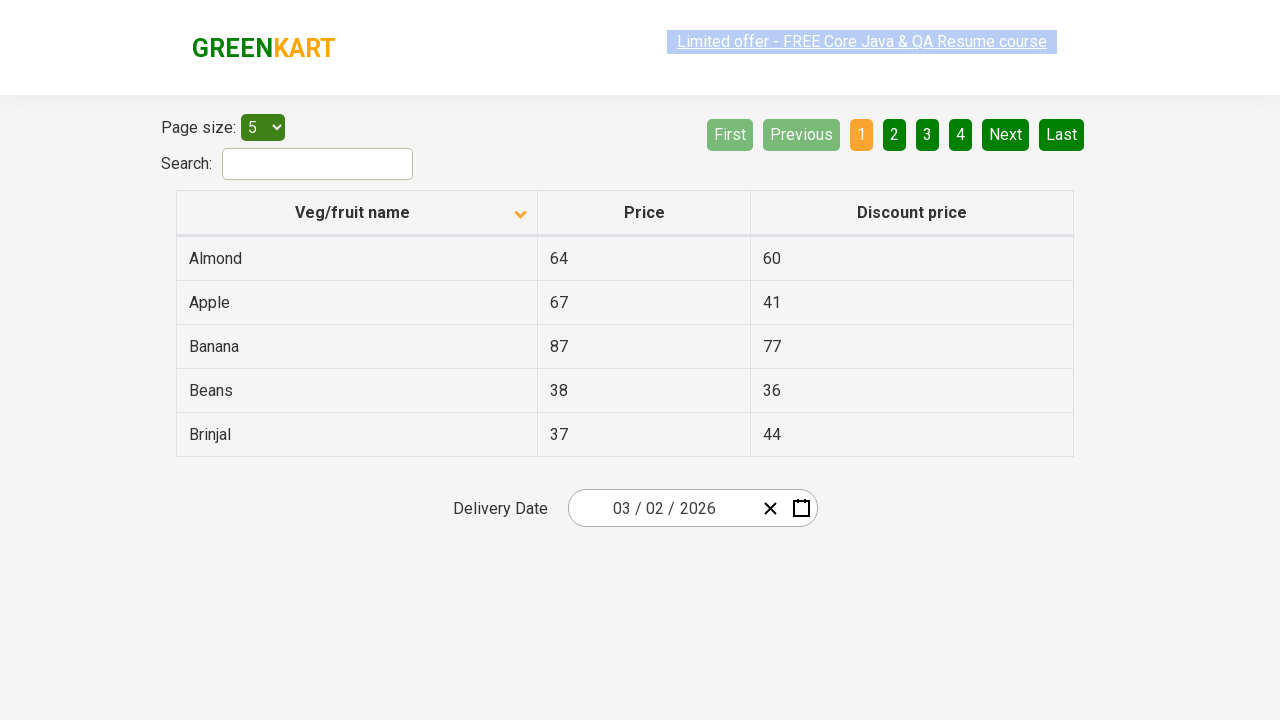

Verified table is sorted alphabetically
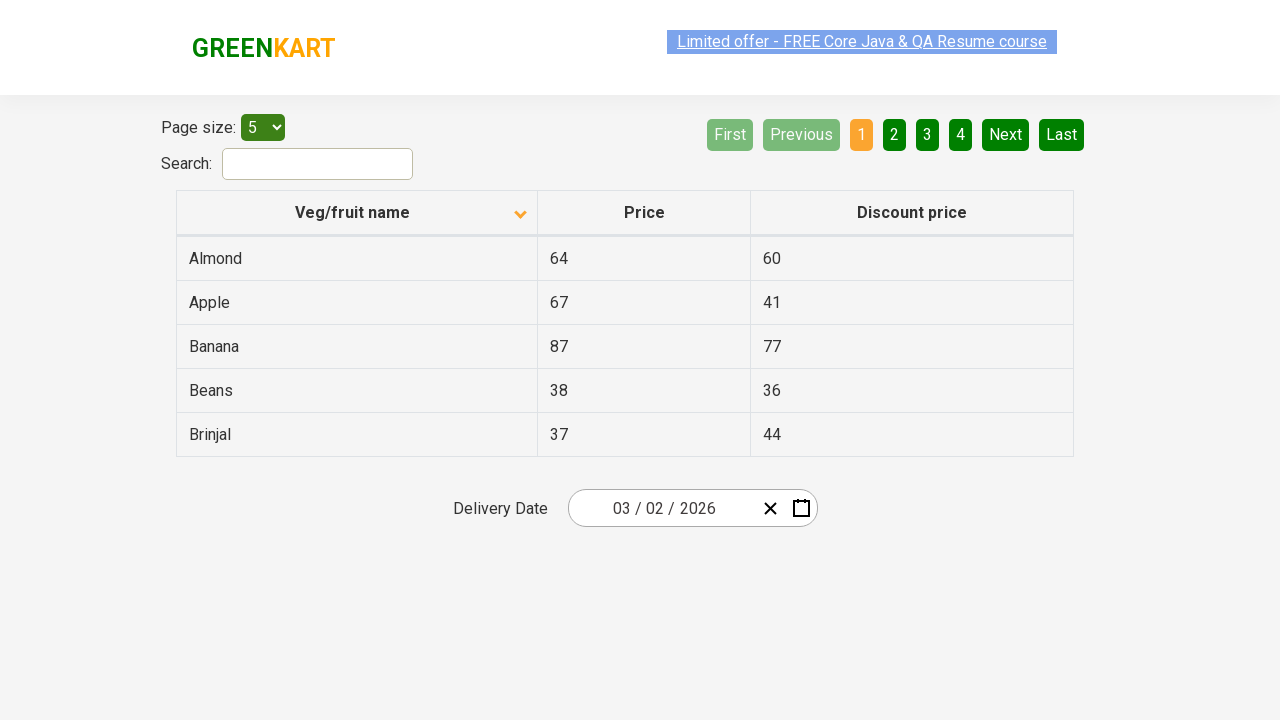

Checked page 1 for 'Rice', found 5 items
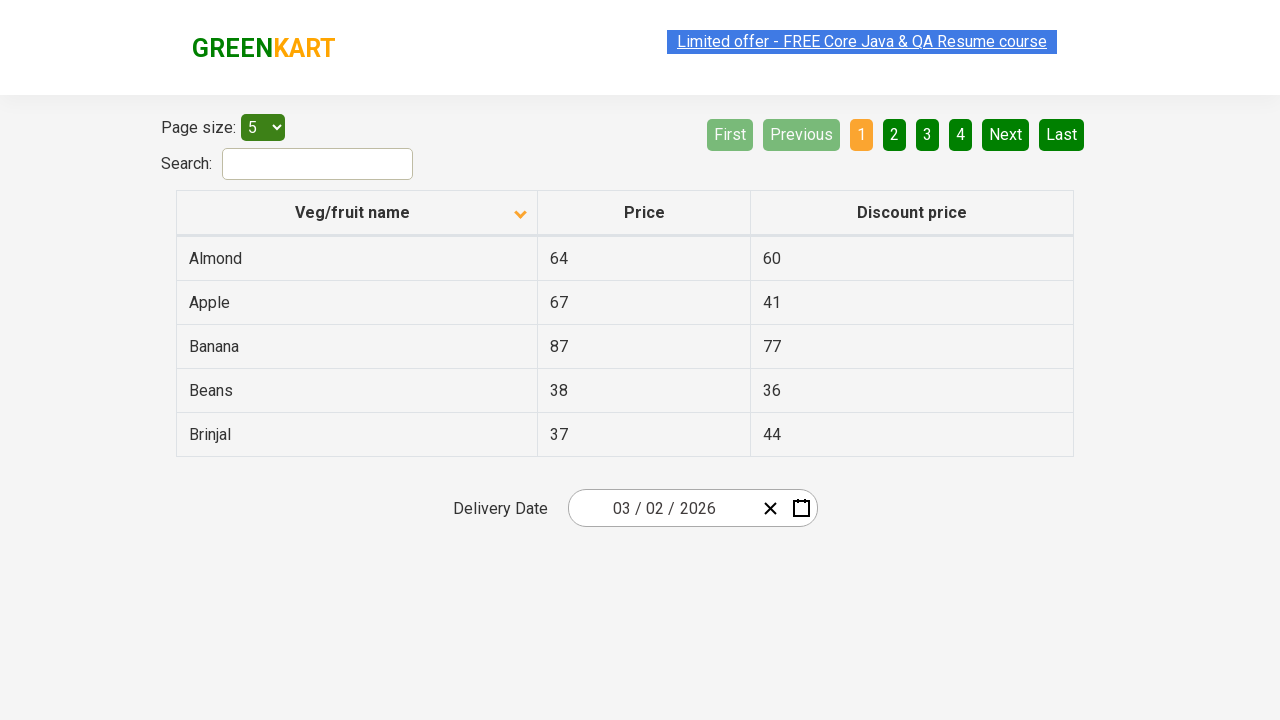

Clicked Next button to navigate to page 2 at (1006, 134) on xpath=//a[@aria-label='Next']
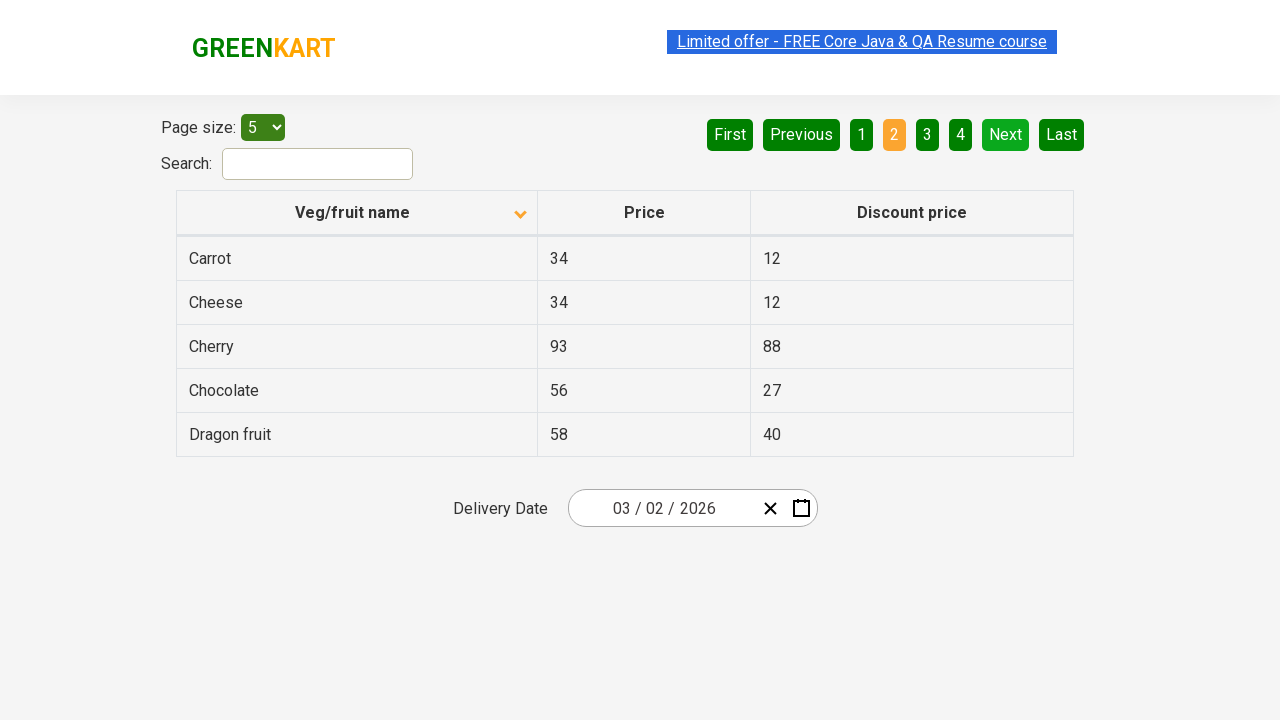

Waited for page to update
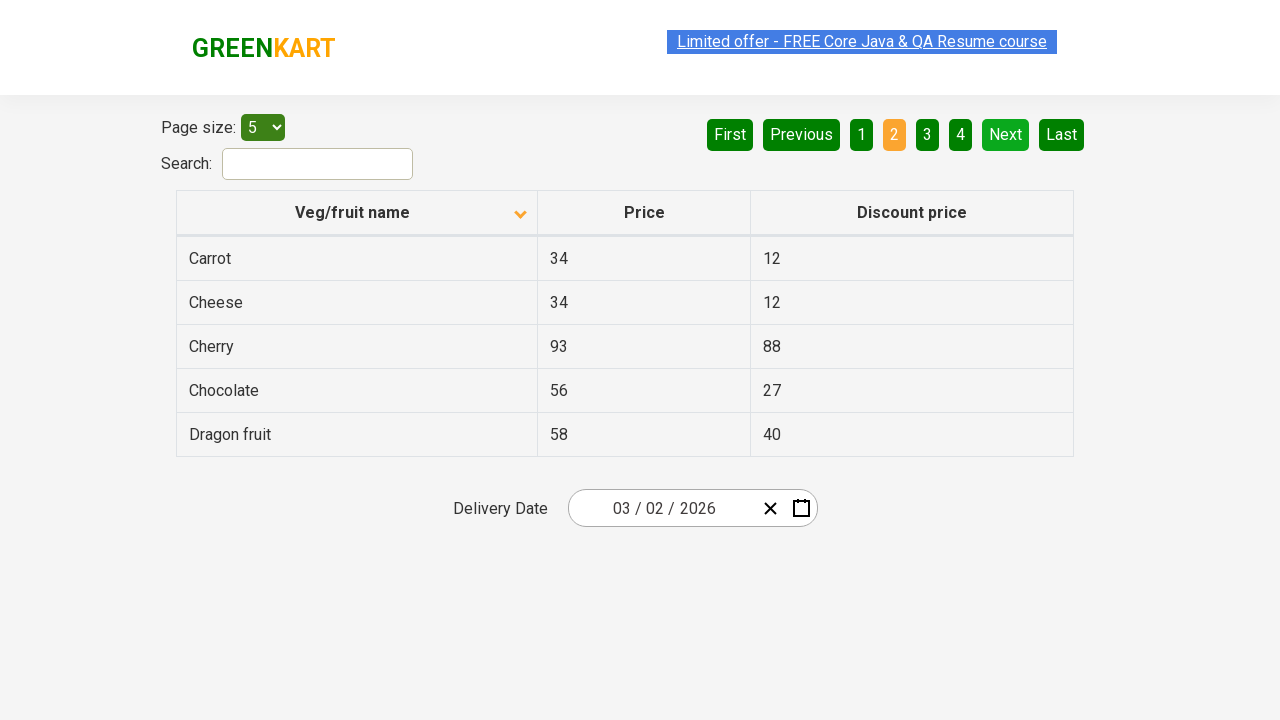

Checked page 2 for 'Rice', found 5 items
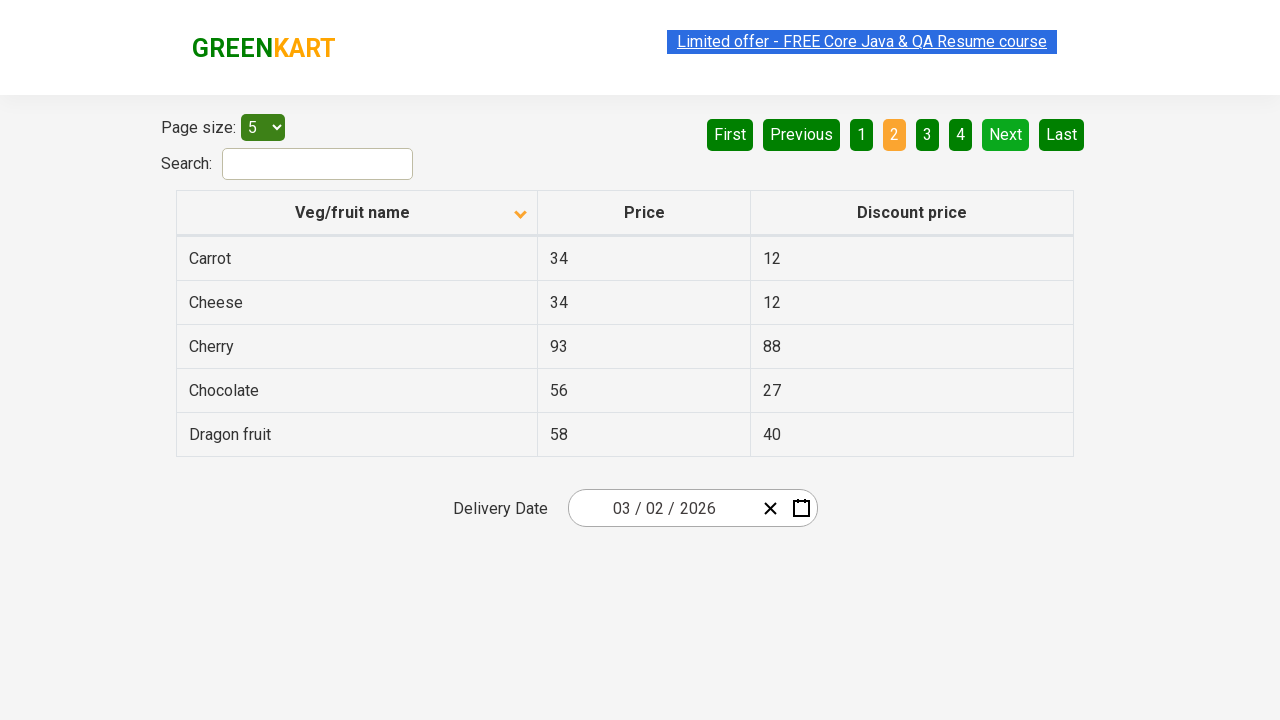

Clicked Next button to navigate to page 3 at (1006, 134) on xpath=//a[@aria-label='Next']
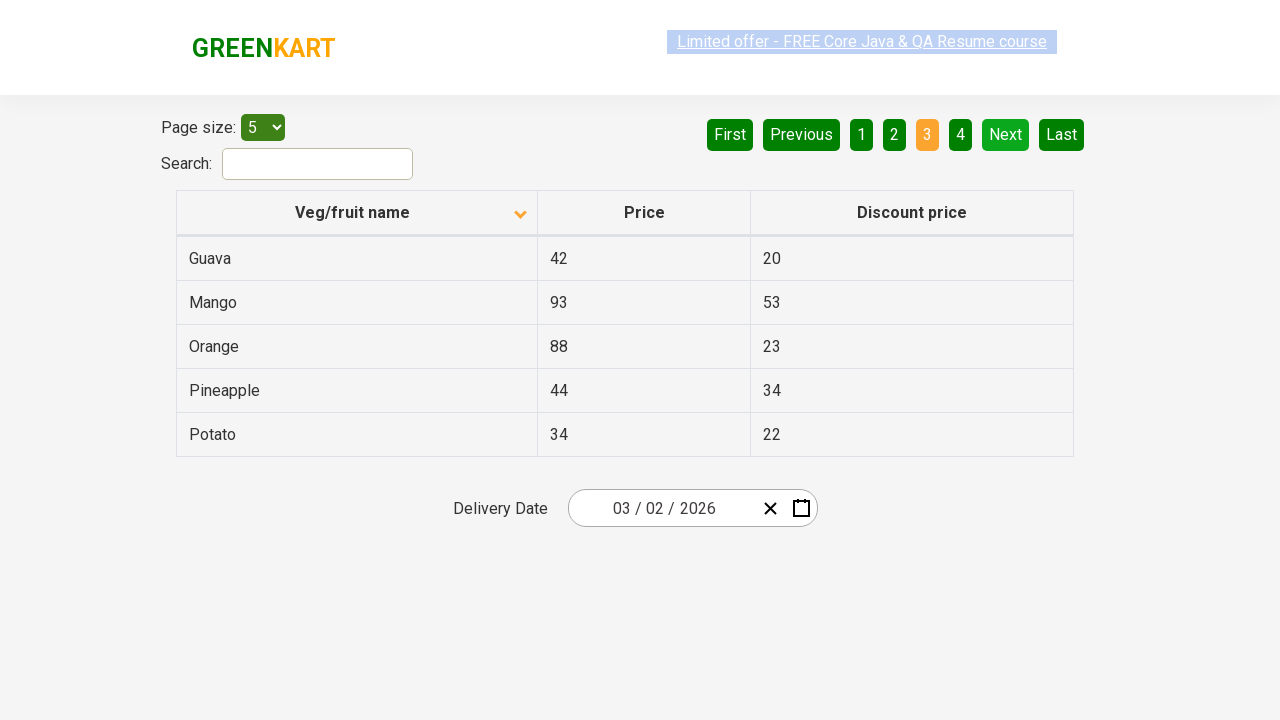

Waited for page to update
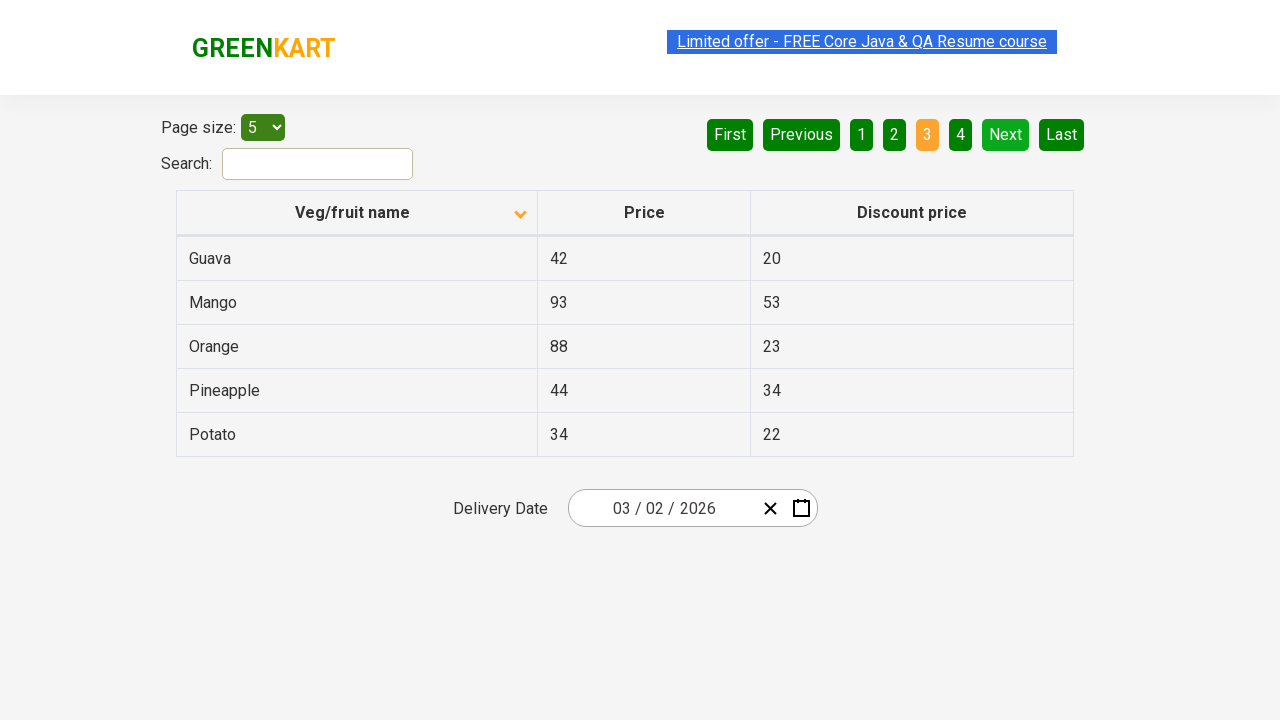

Checked page 3 for 'Rice', found 5 items
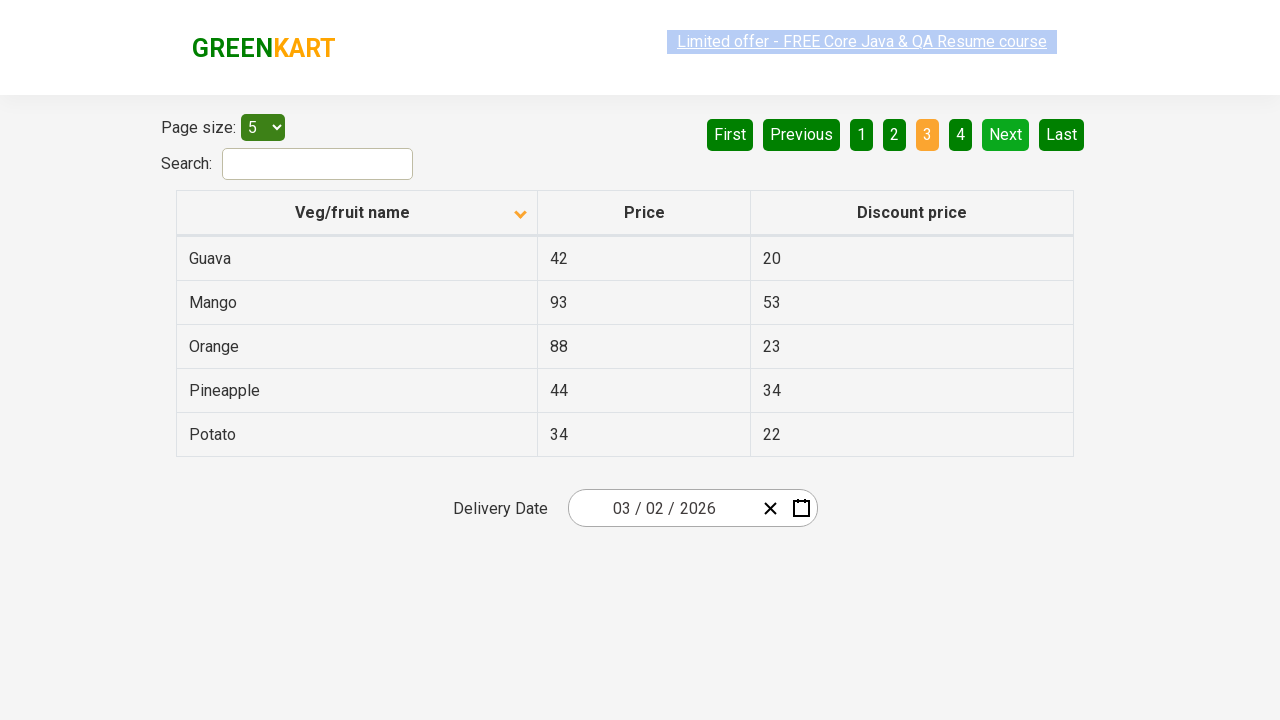

Clicked Next button to navigate to page 4 at (1006, 134) on xpath=//a[@aria-label='Next']
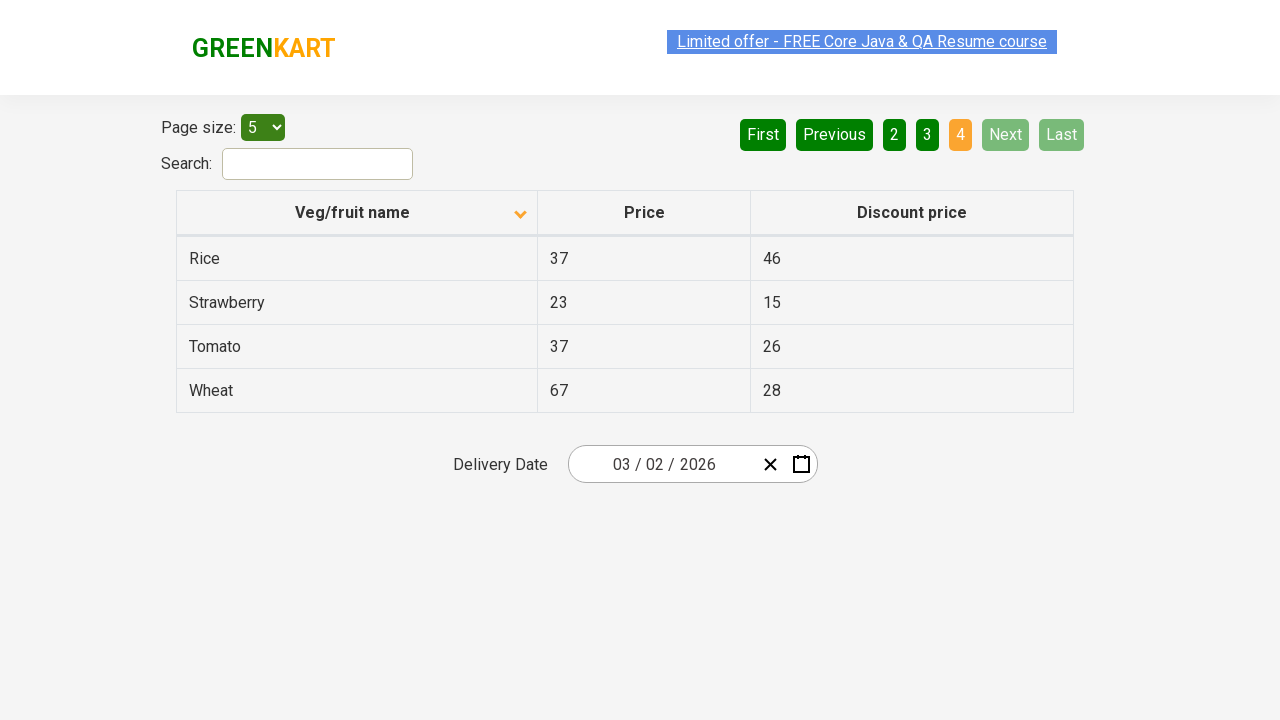

Waited for page to update
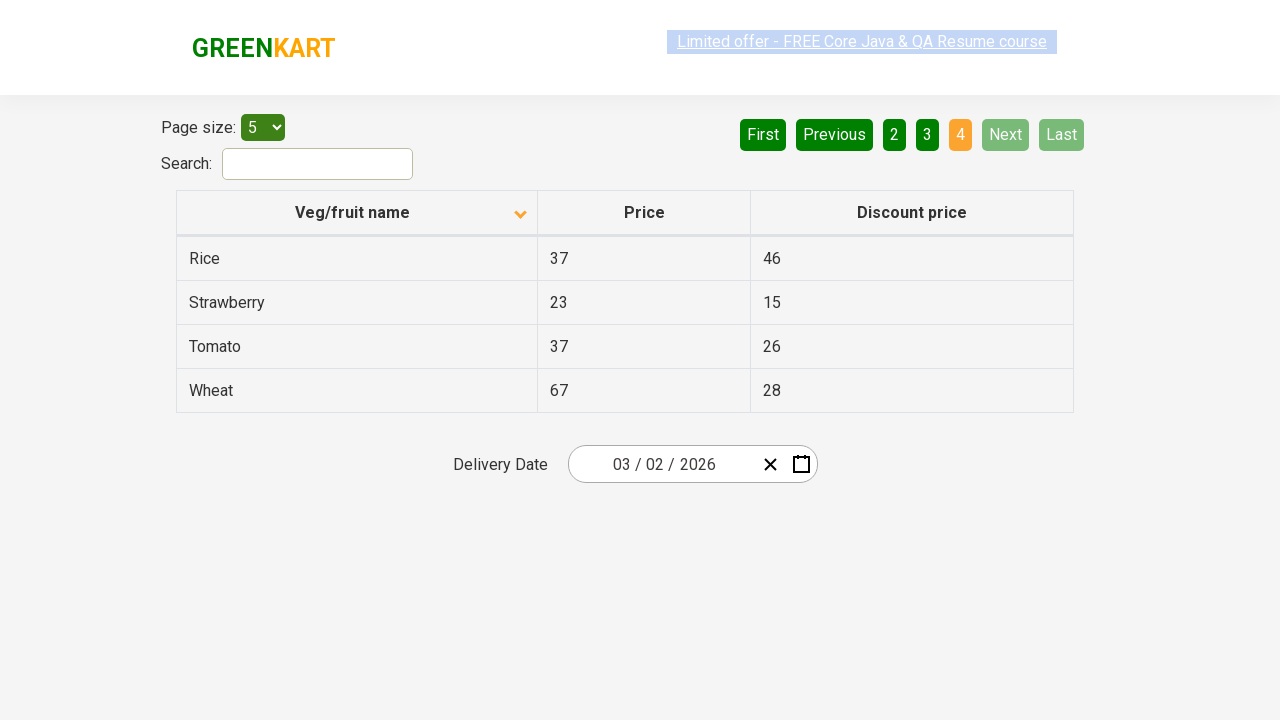

Checked page 4 for 'Rice', found 4 items
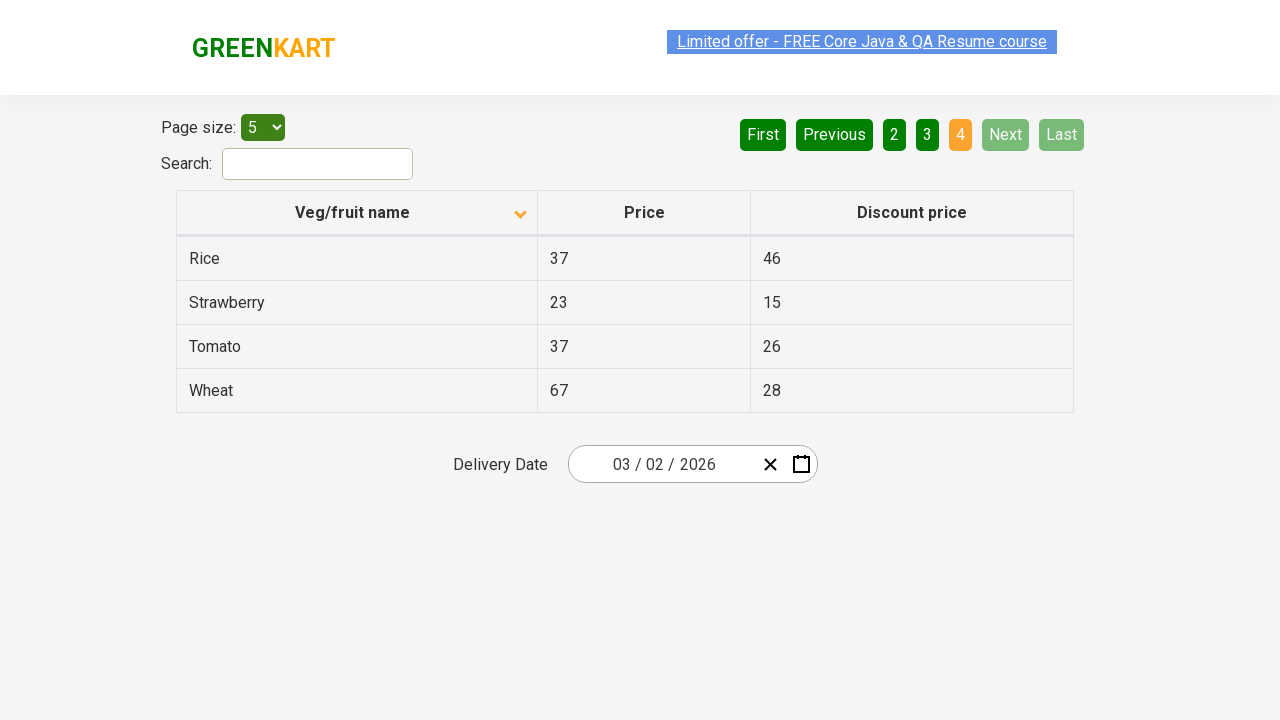

Found 'Rice' in the table
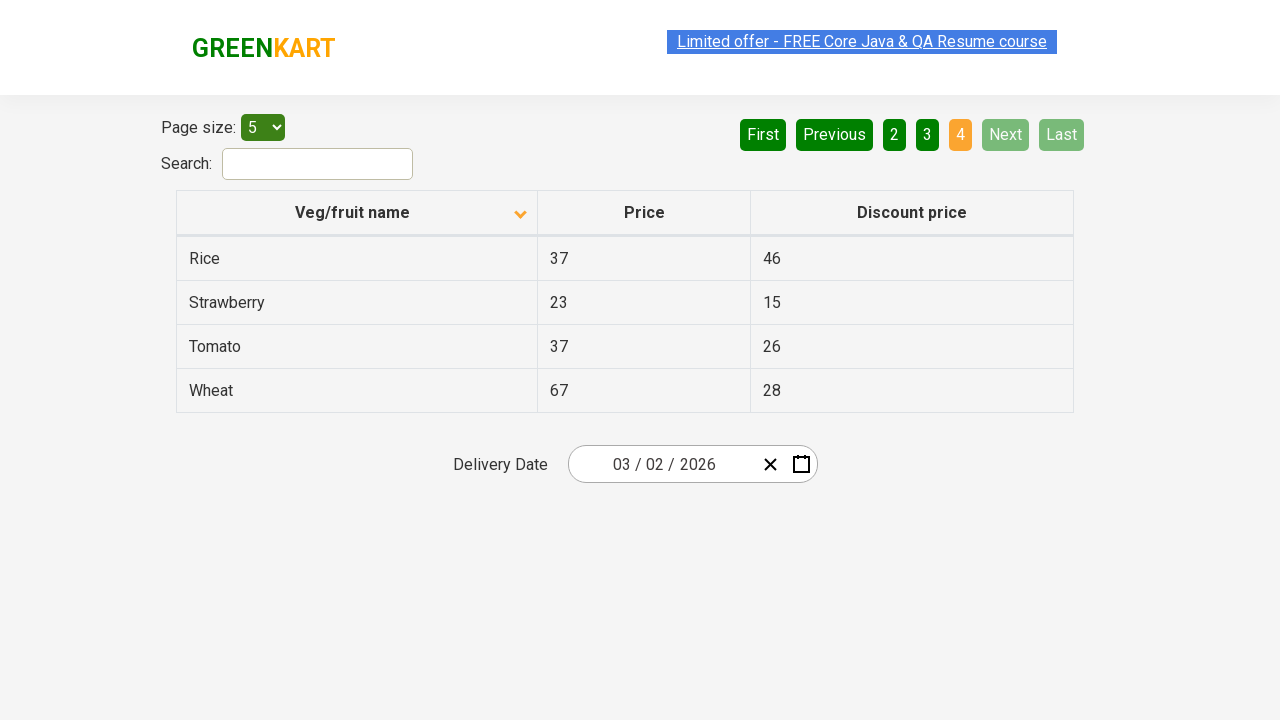

Verified 'Rice' was found in the table
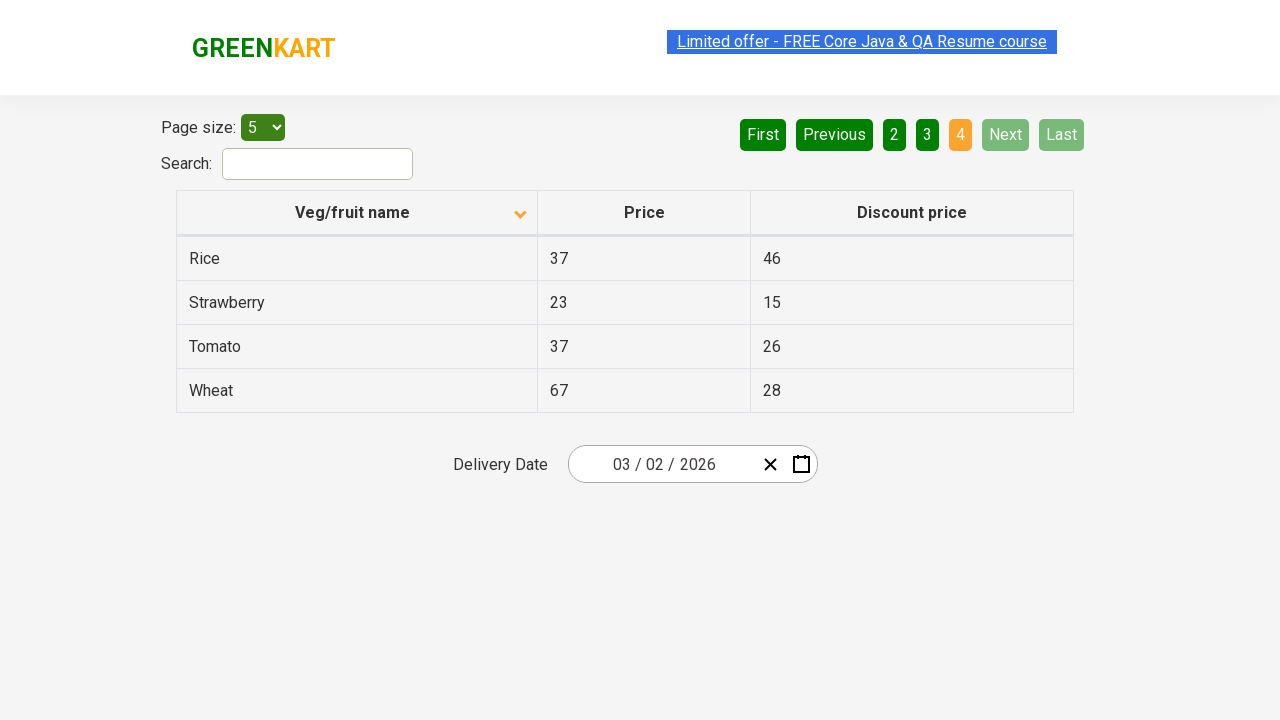

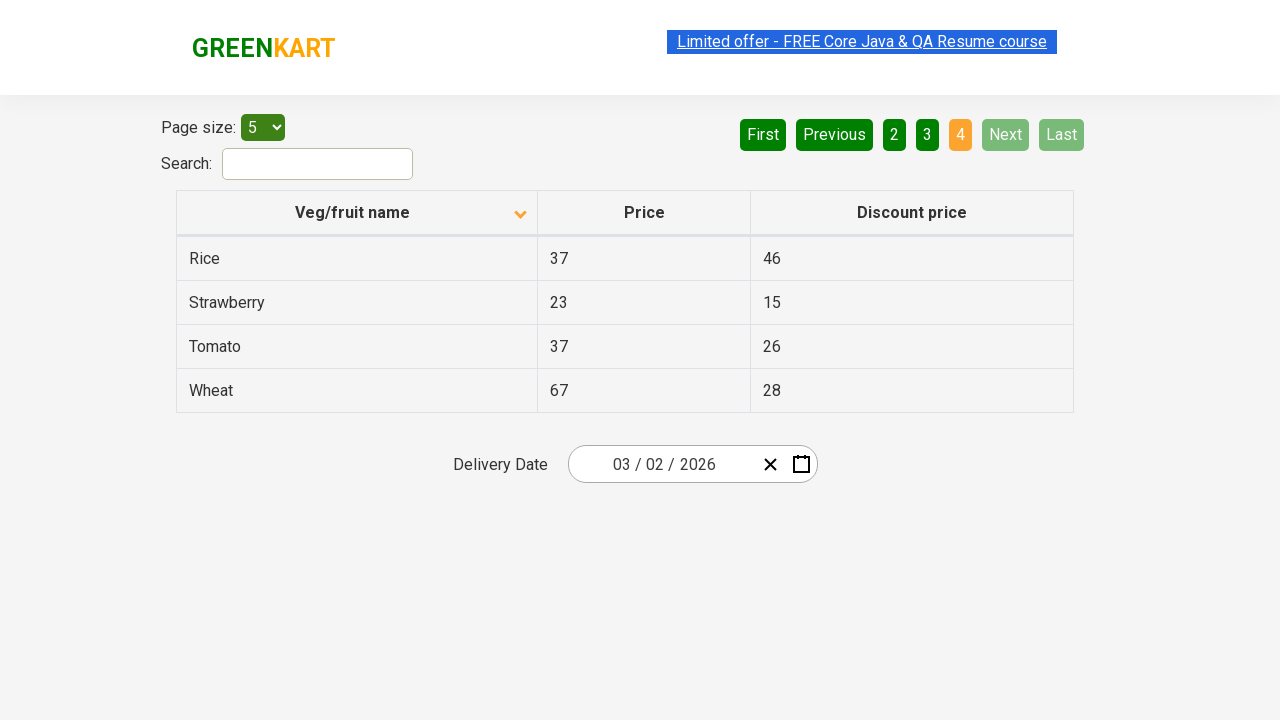